Tests alert and confirmation dialog handling by clicking buttons and verifying dialog messages

Starting URL: http://libraryinformationsystem.org/HtmlTest.htm

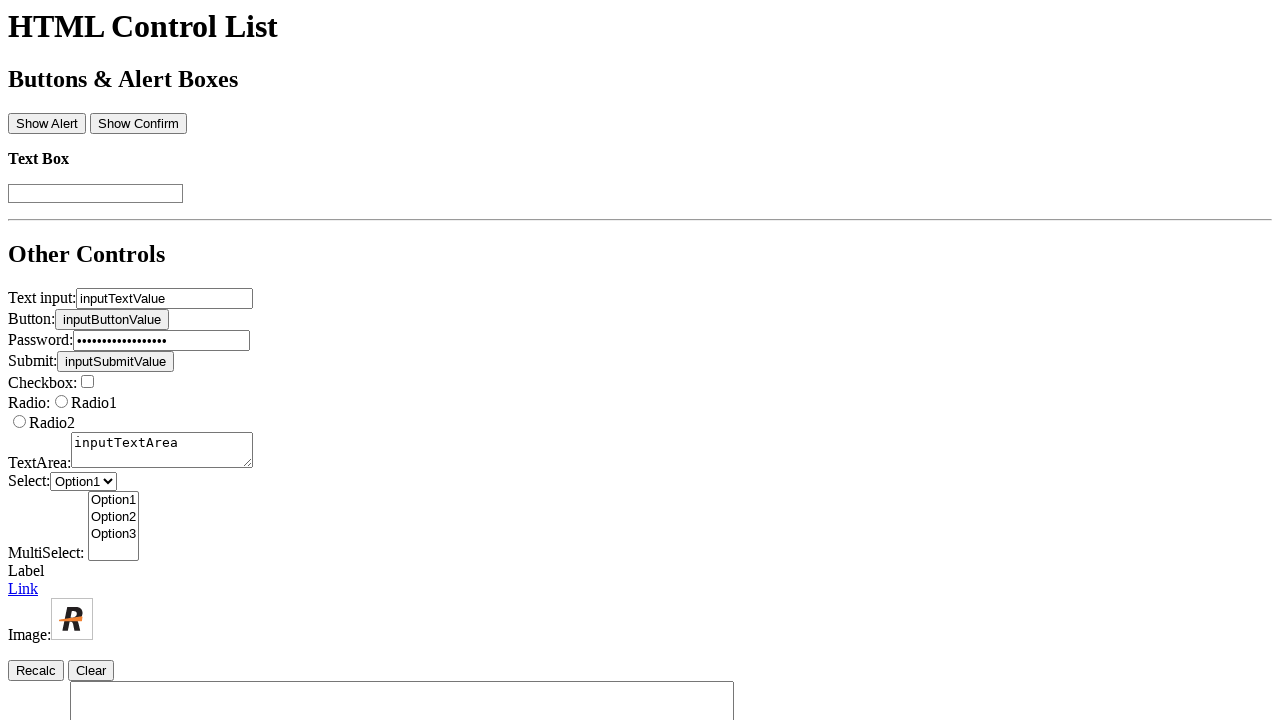

Located alert button element
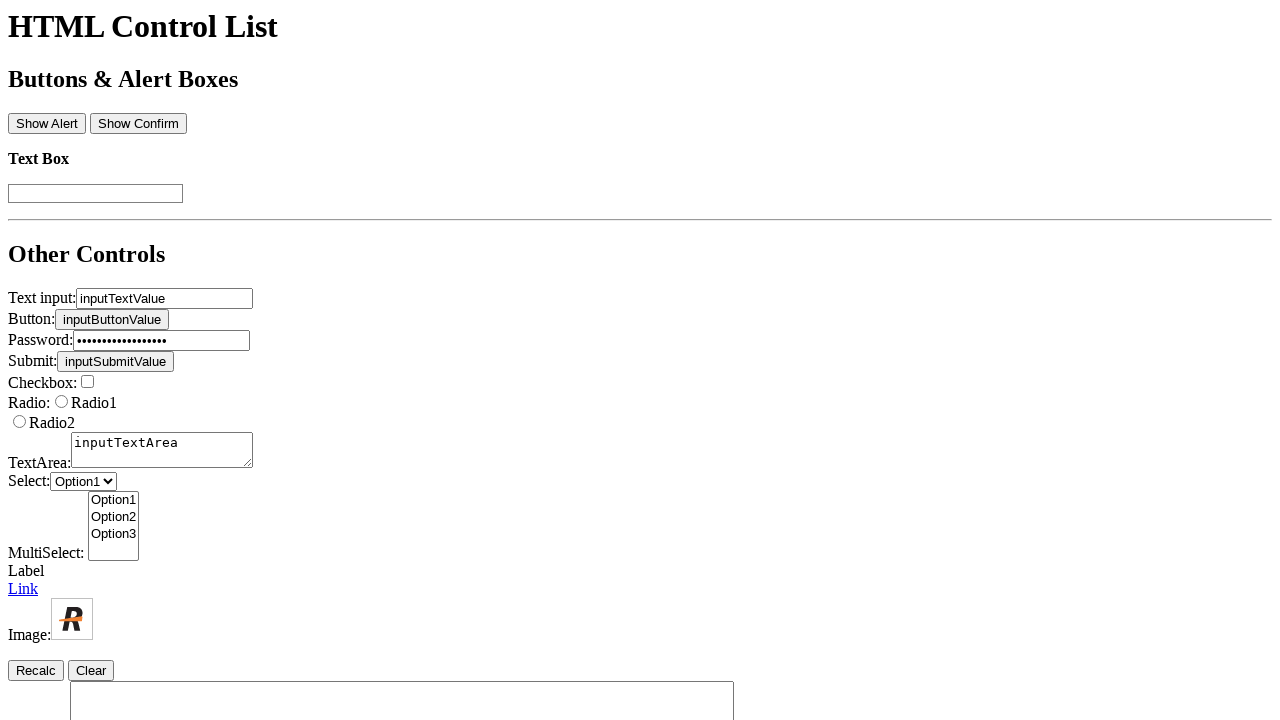

Located confirm button element
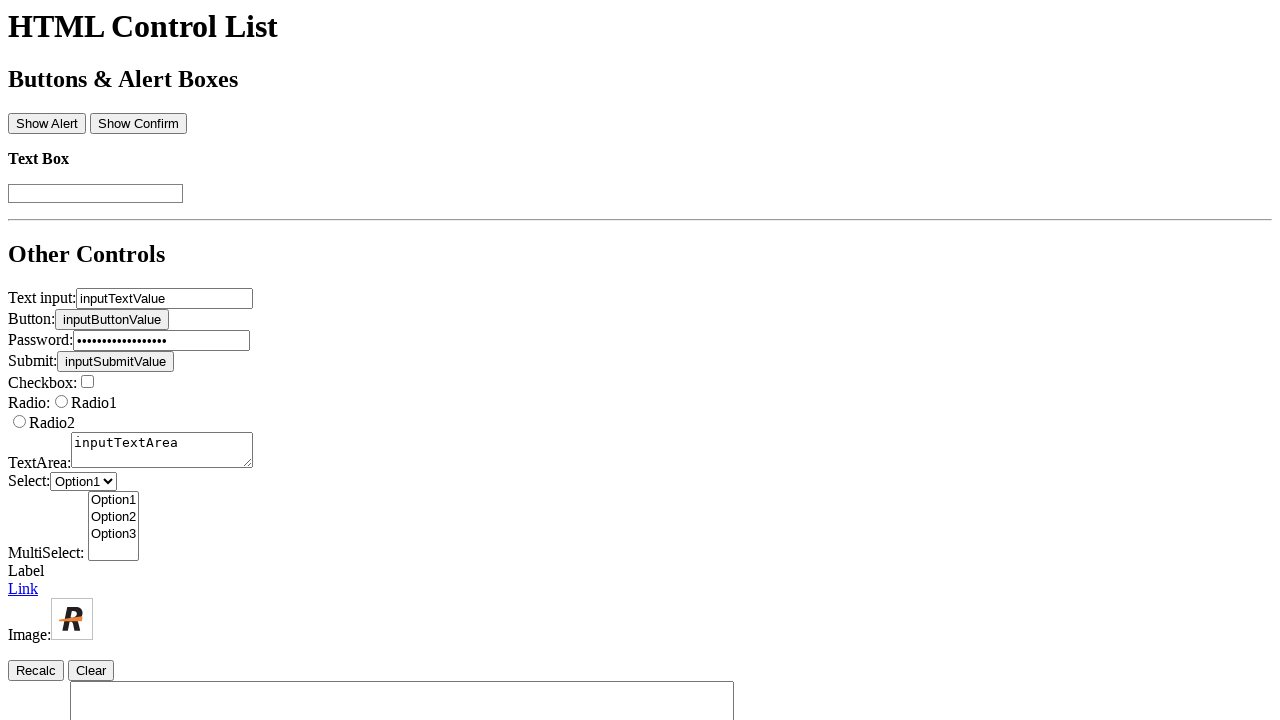

Set up dialog handler to accept alert with message 'Click OK to Close'
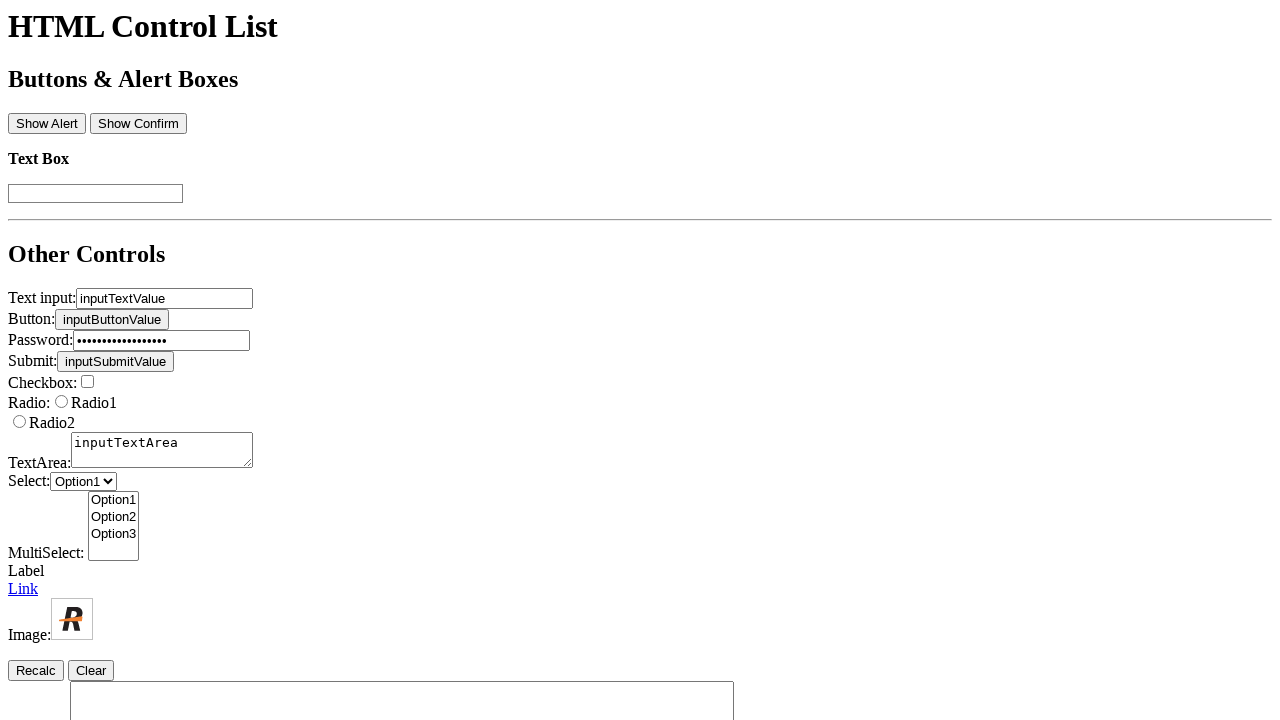

Clicked alert button to trigger alert dialog at (47, 124) on #btnAlert
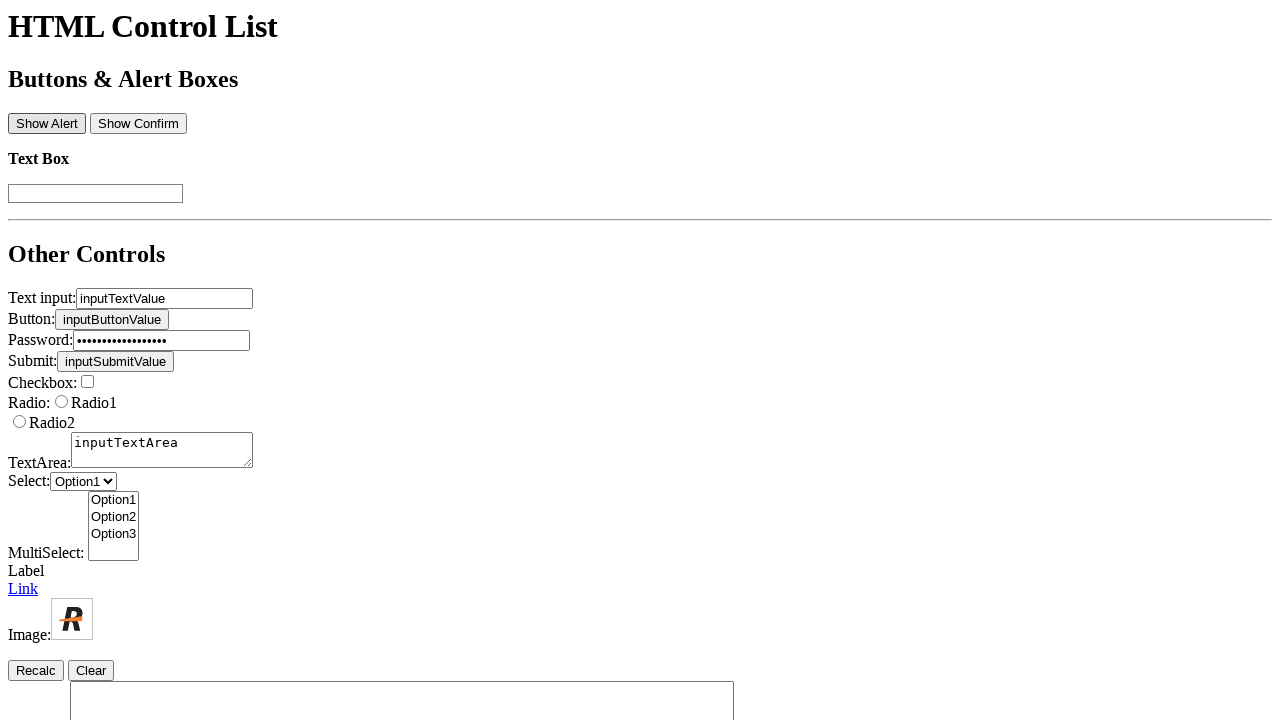

Waited 3 seconds for alert to be processed
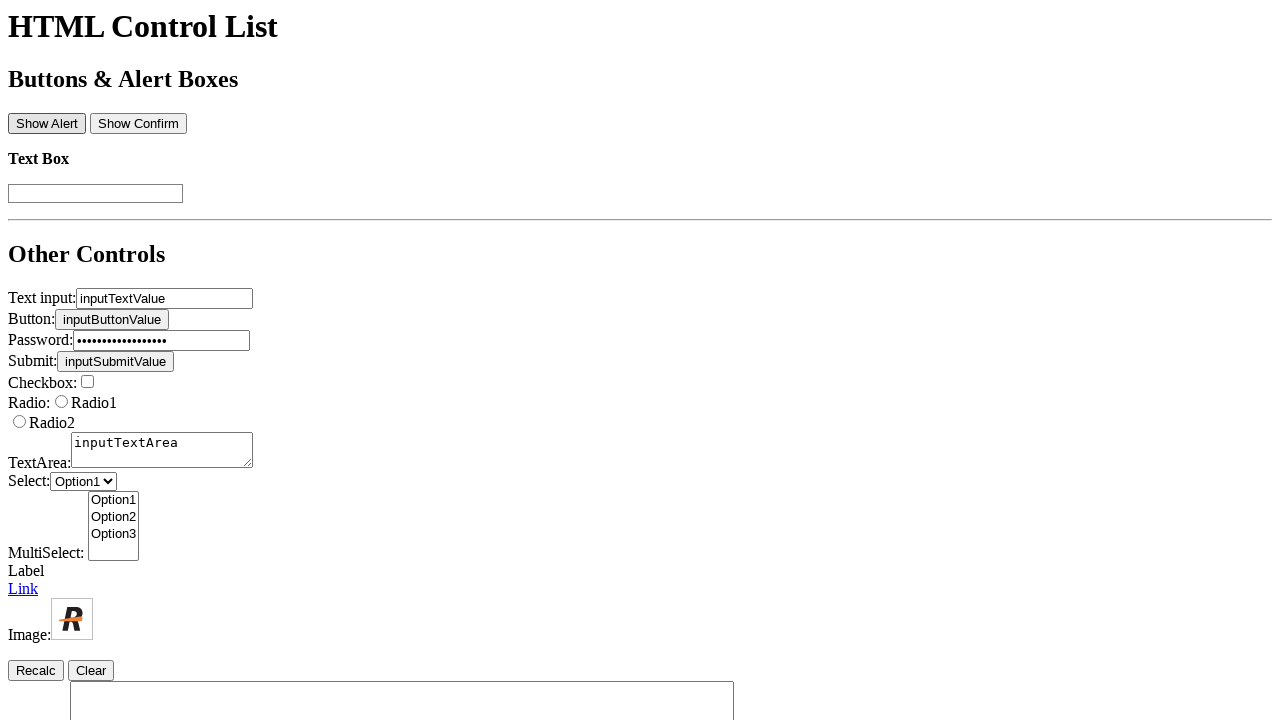

Set up dialog handler to dismiss confirmation with message 'Do you want tuna for dinner?'
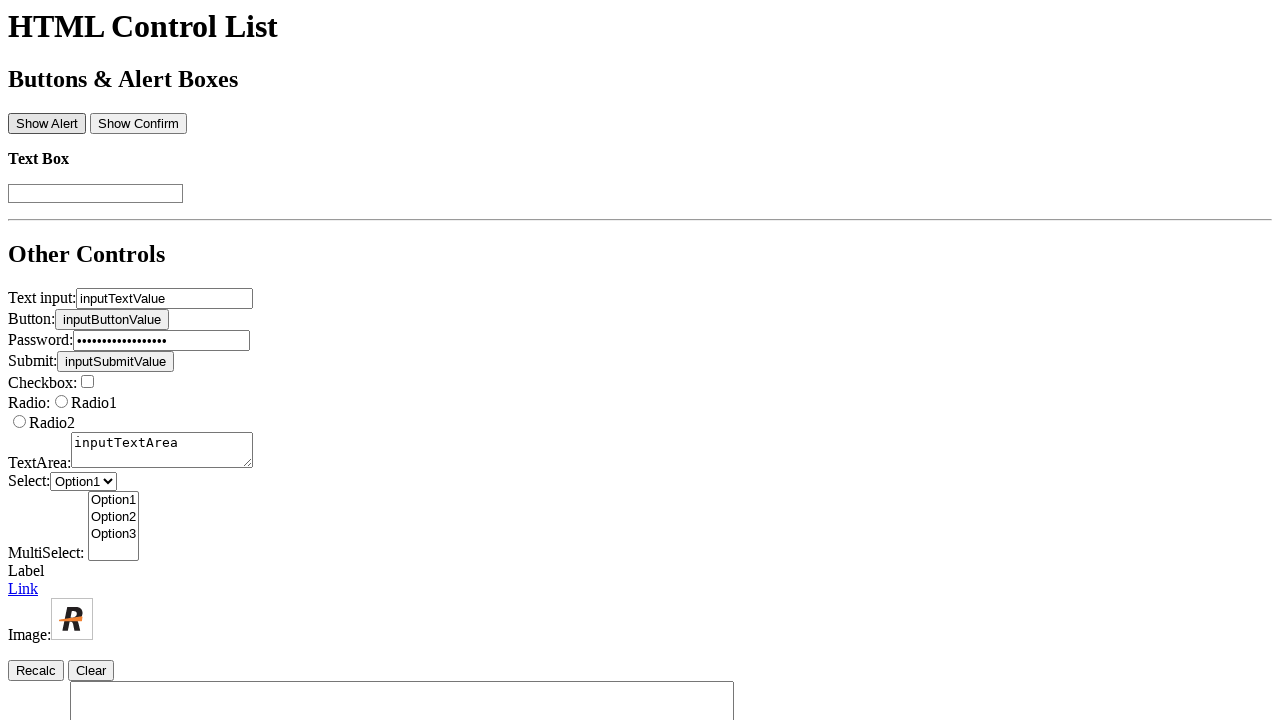

Clicked confirm button to trigger confirmation dialog at (138, 124) on #btnConfirm
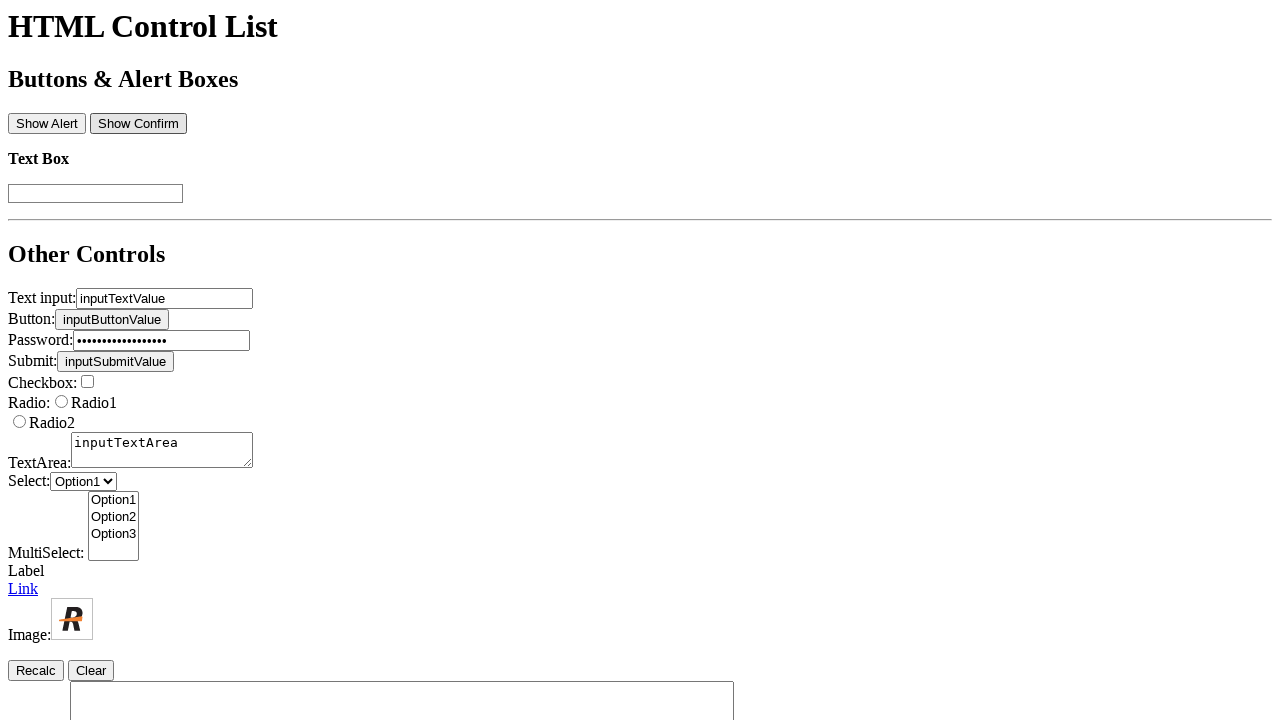

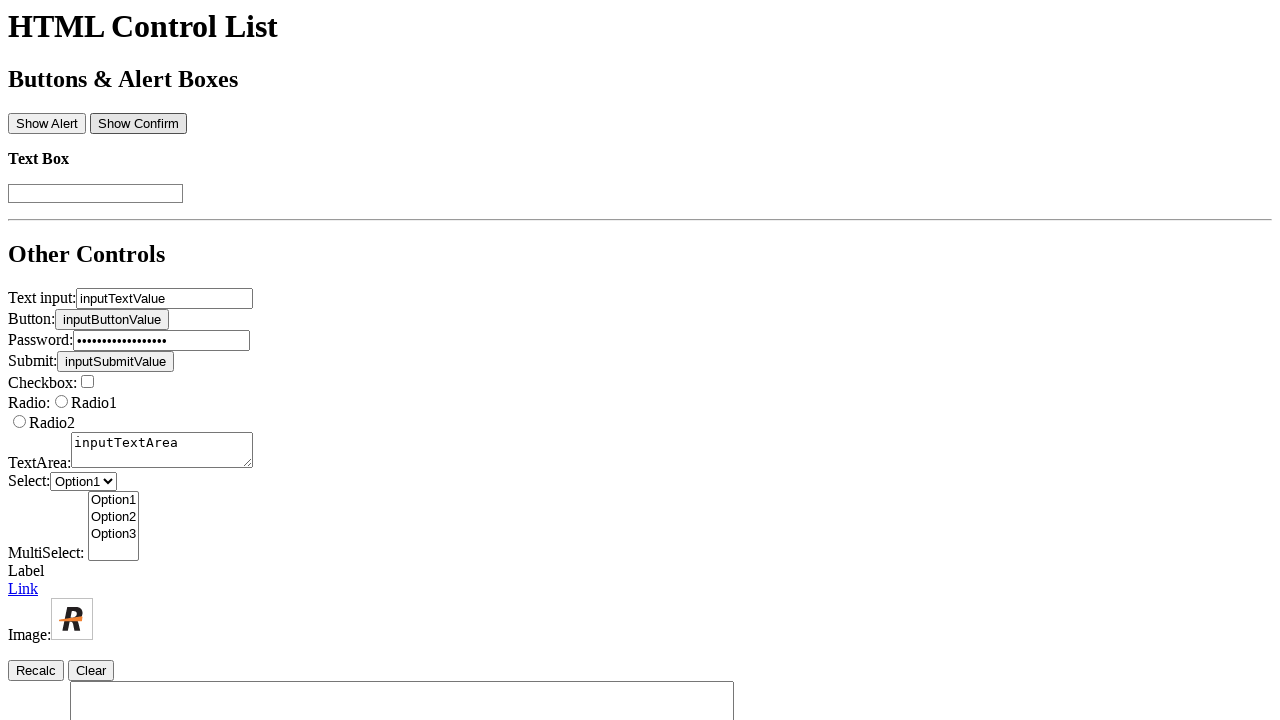